Tests a contact form with CAPTCHA by solving a math problem (addition), entering the answer in the captcha input field, and submitting the form.

Starting URL: https://hectorware.com/index.php/trial/

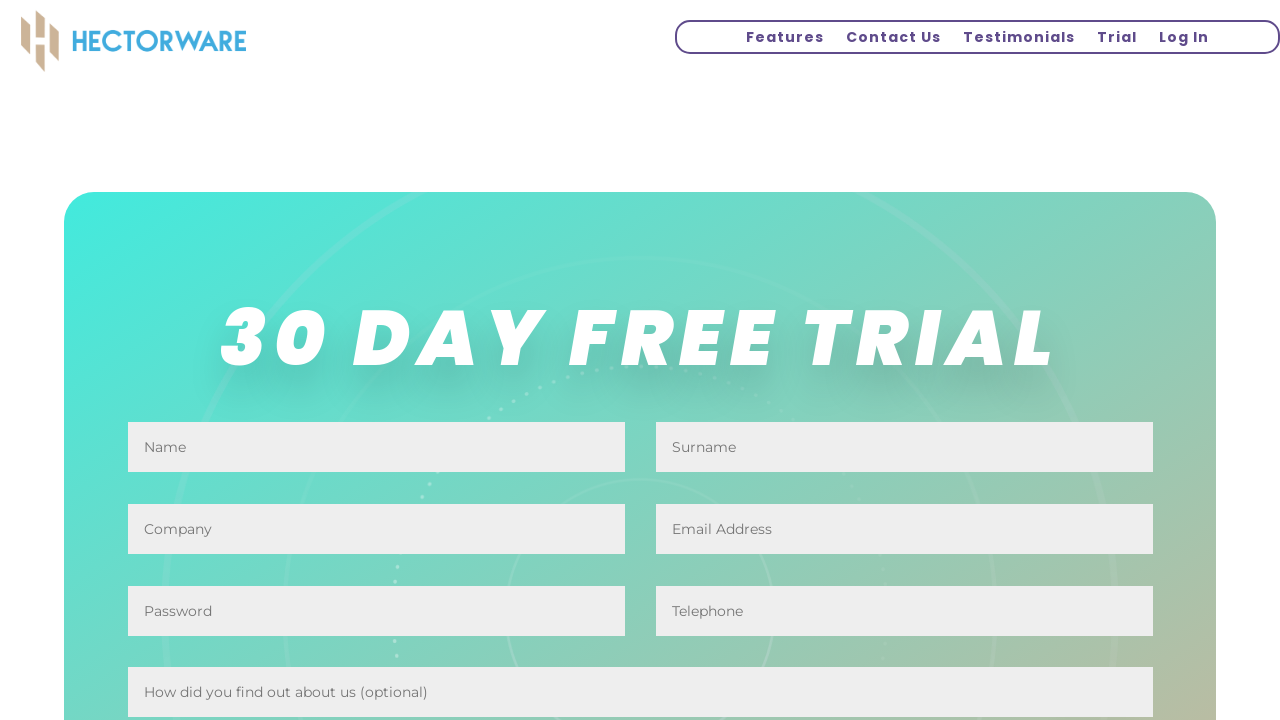

CAPTCHA question element loaded
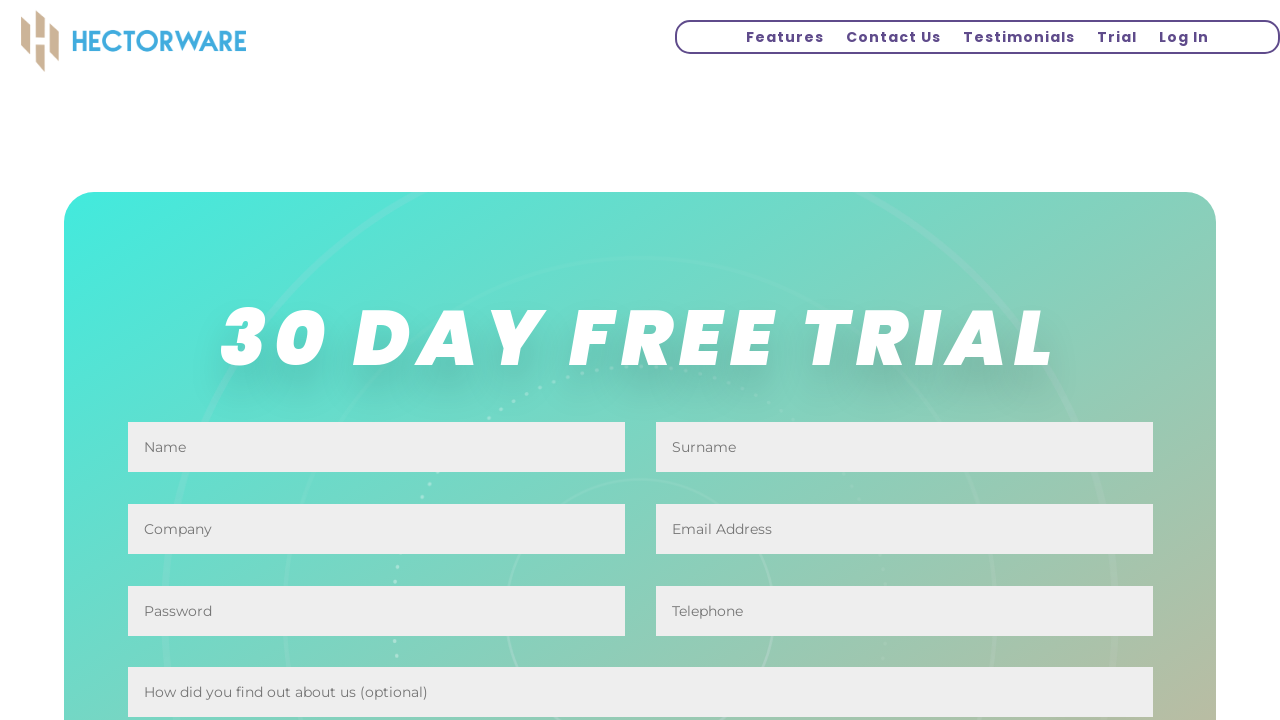

Retrieved CAPTCHA math problem: '2 + 8'
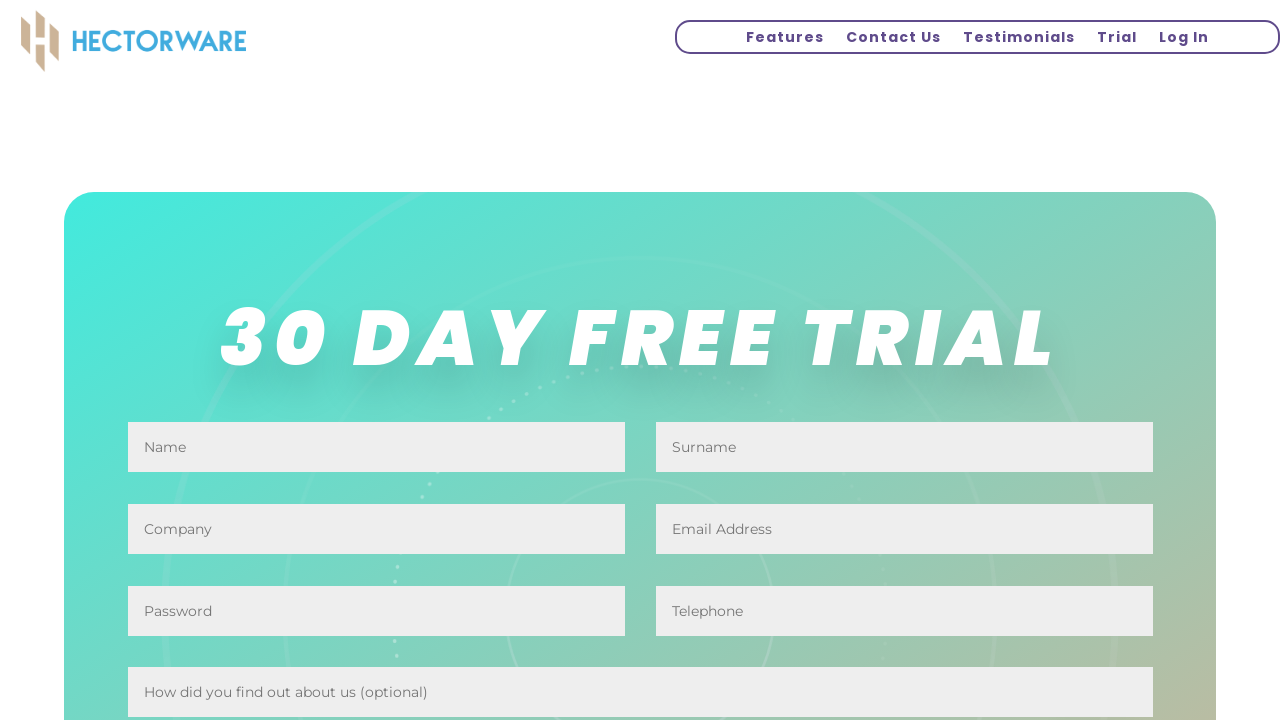

Solved math problem: 2 + 8 = 10
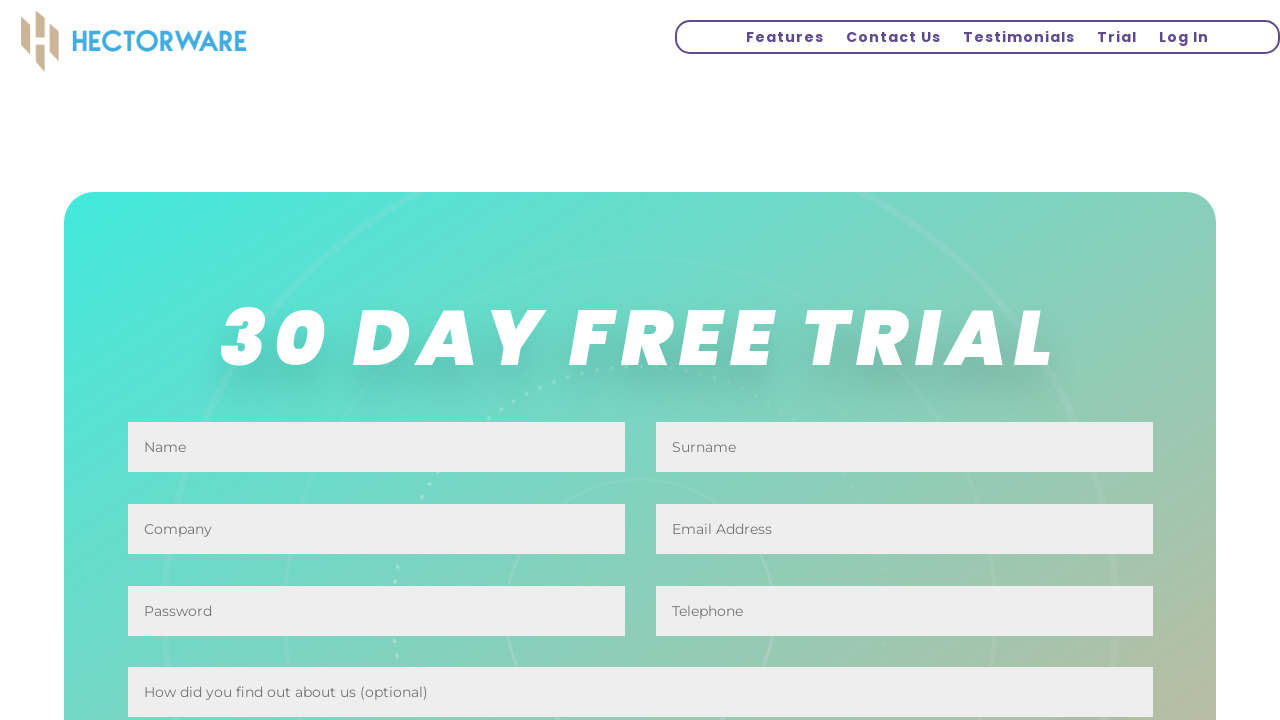

Entered CAPTCHA answer '10' in captcha input field on input.et_pb_contact_captcha
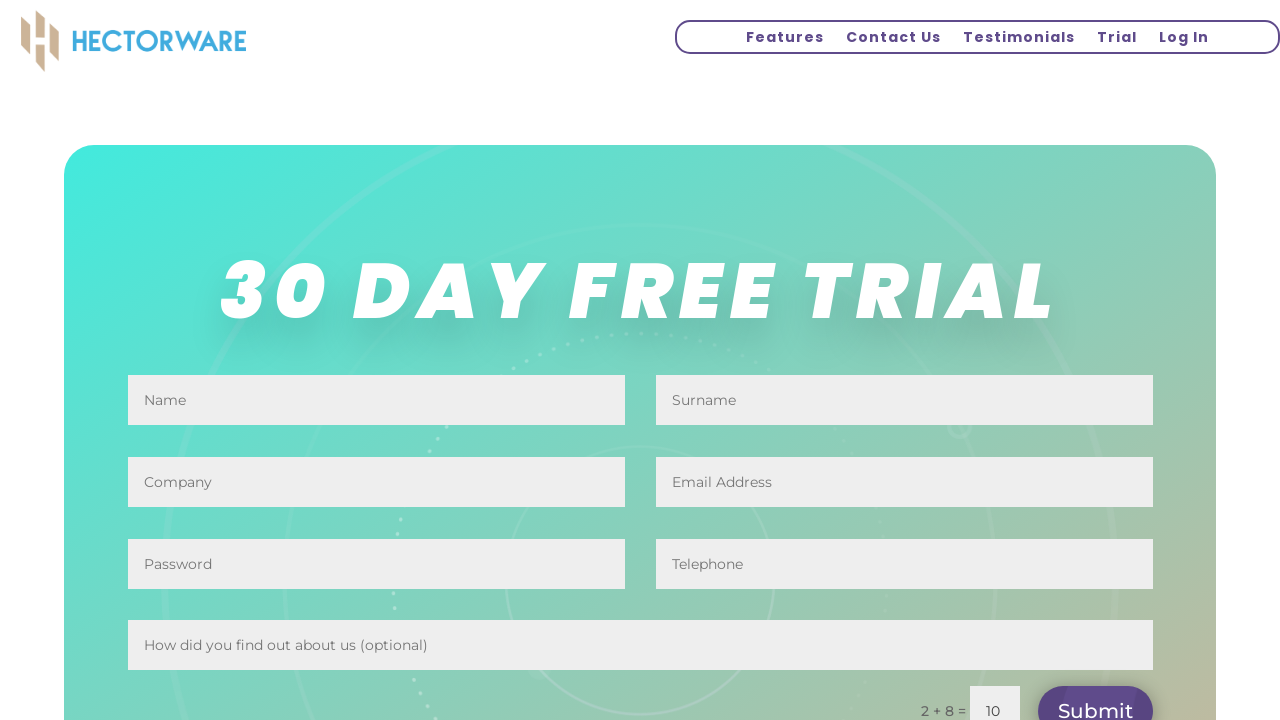

Pressed Enter to submit the contact form on input.et_pb_contact_captcha
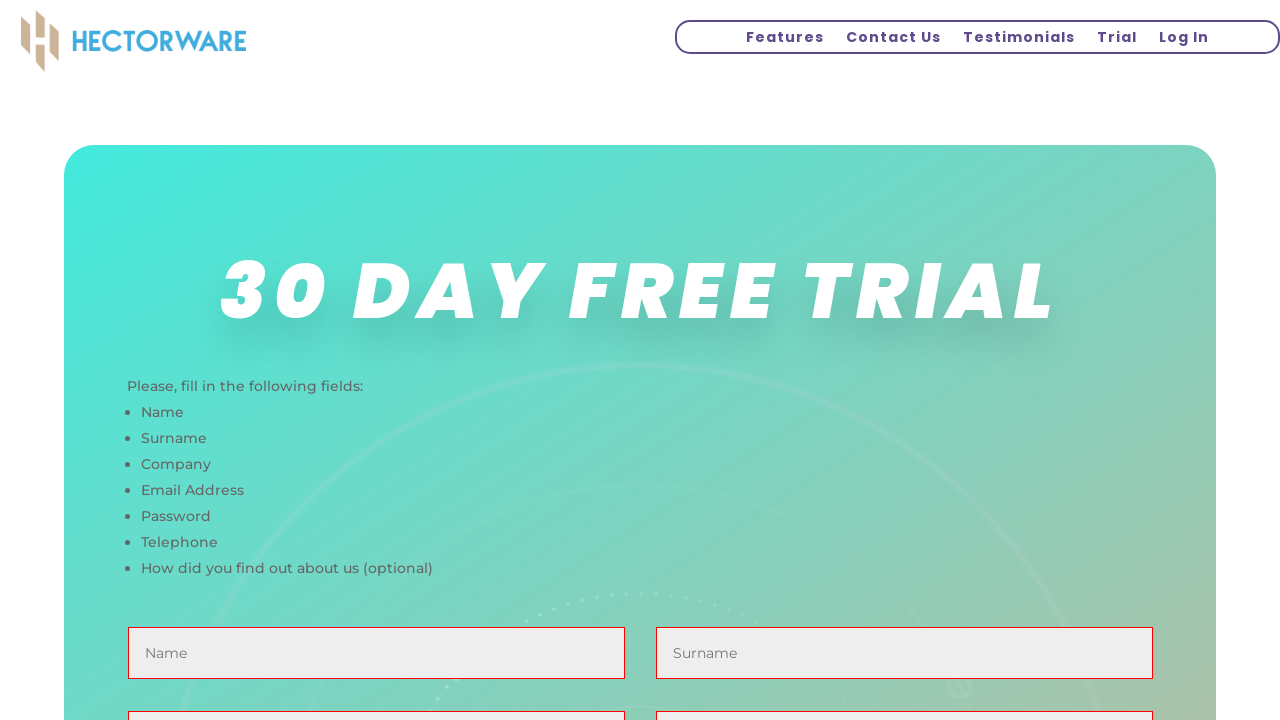

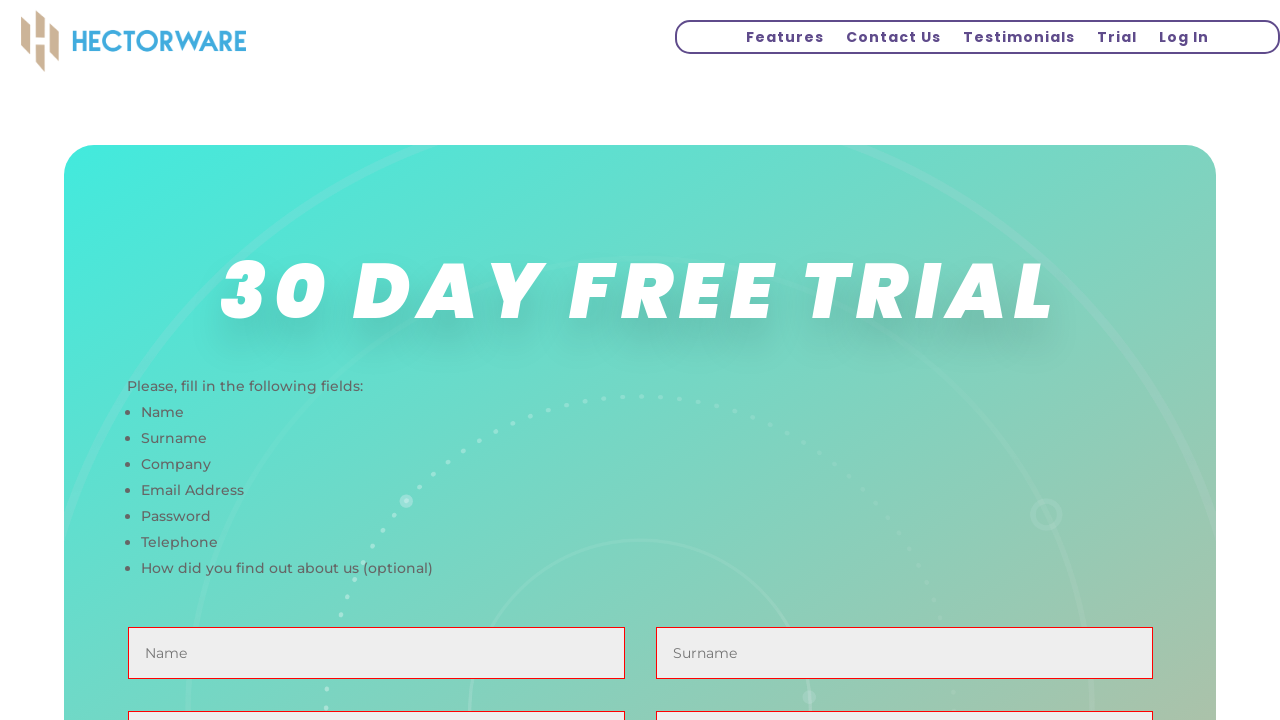